Tests form validation by attempting to submit login form with only email field filled, expecting an error message

Starting URL: https://web-demo.qahive.com/e-commerce/register

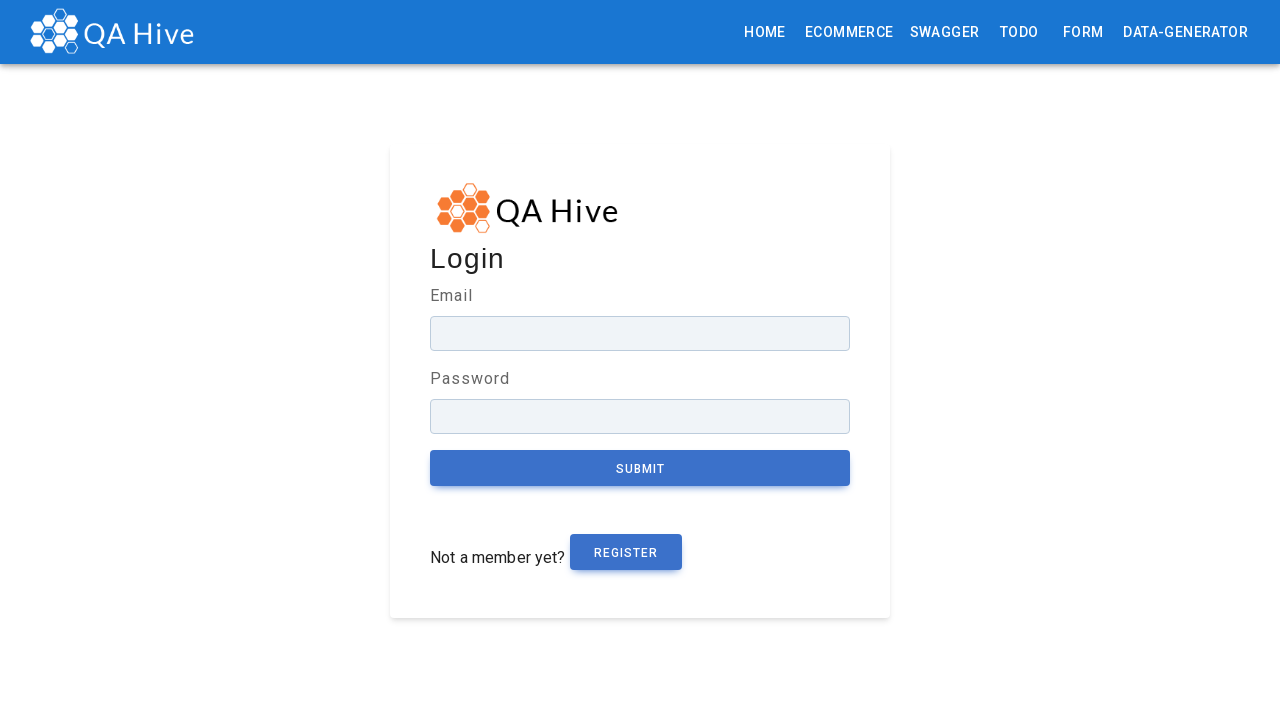

Filled email field with 'teeza@gmail.com' on //body/div[@id='root']/main[1]/div[1]/div[1]/form[1]/div[1]/input[1]
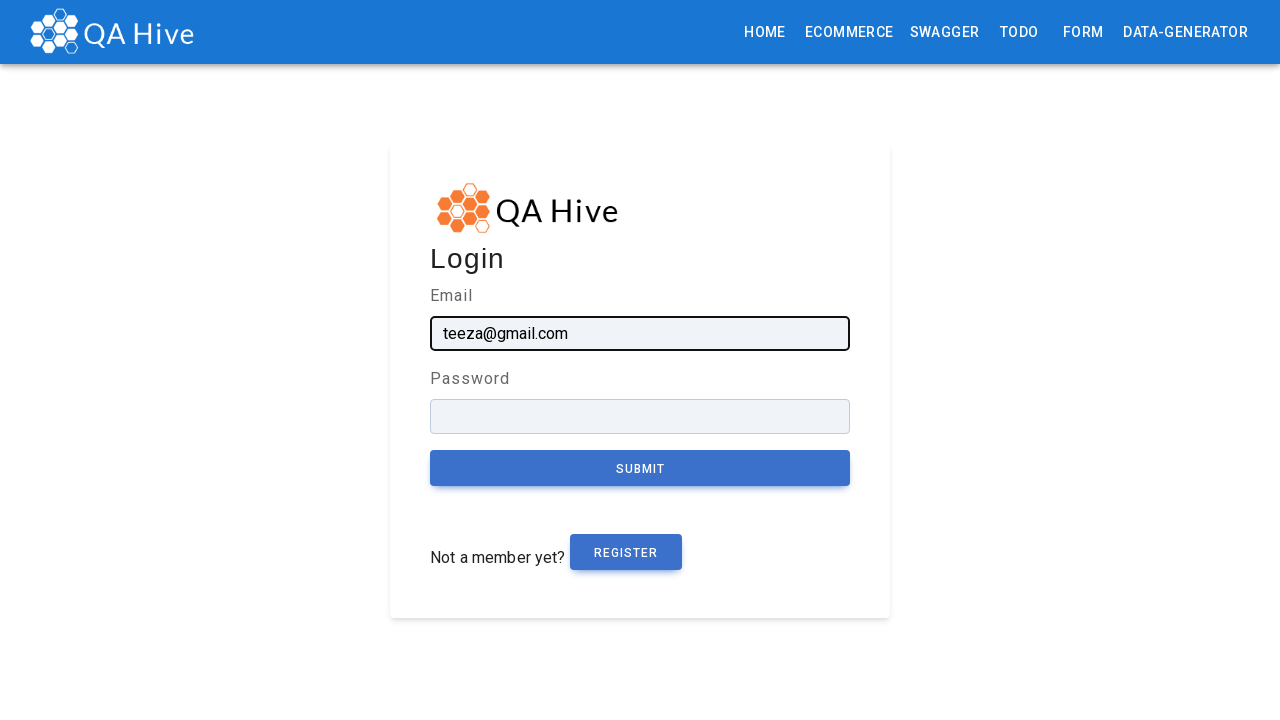

Clicked submit button to attempt form submission at (640, 468) on xpath=//button[contains(text(),'submit')]
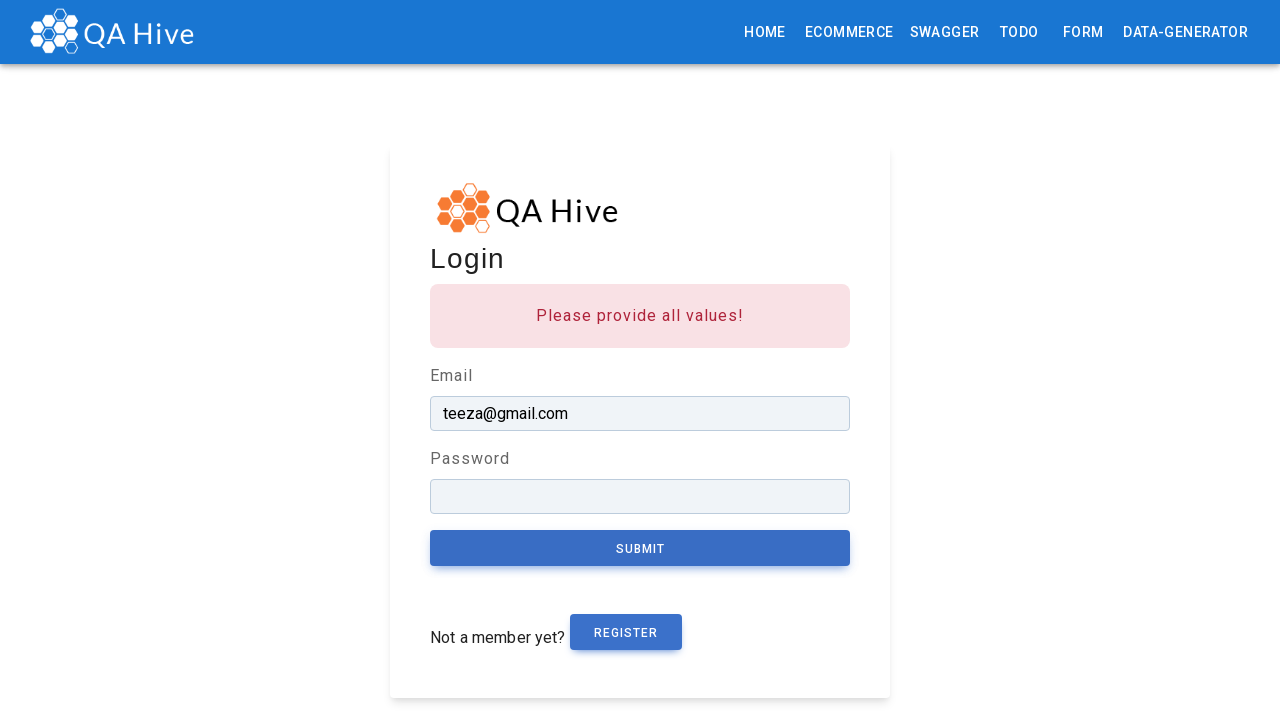

Validation error message 'Please provide all values!' appeared
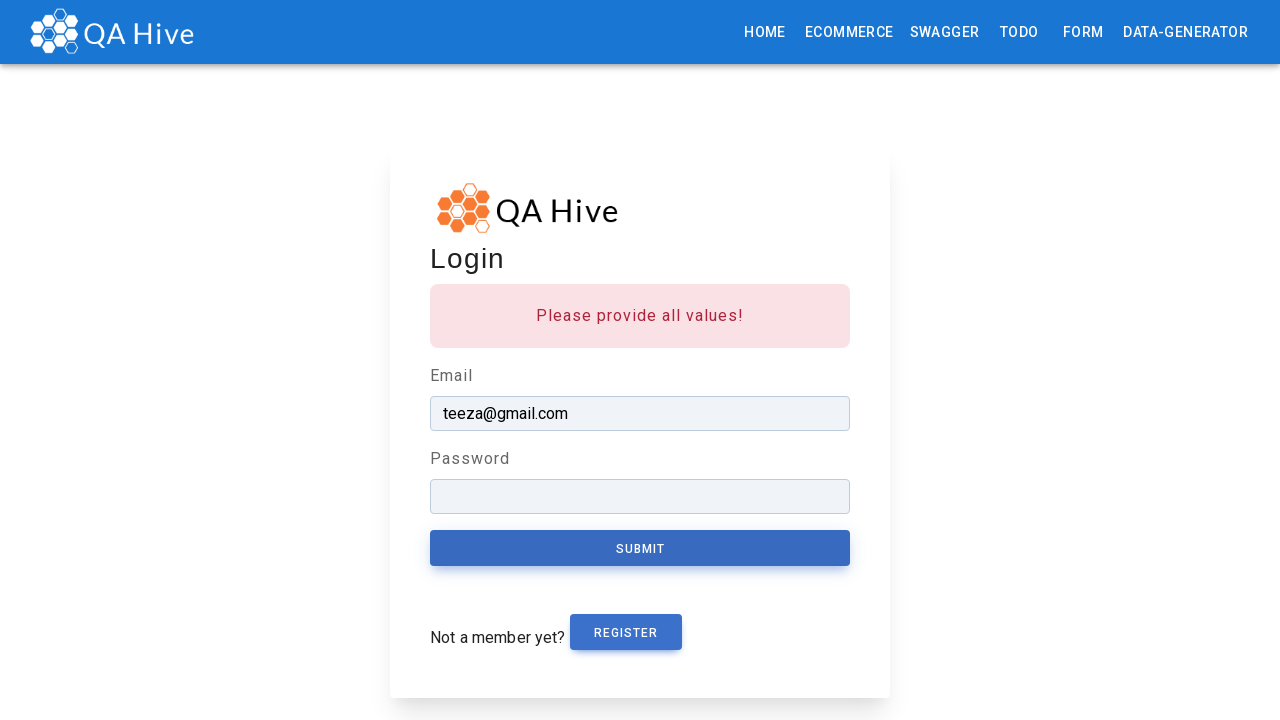

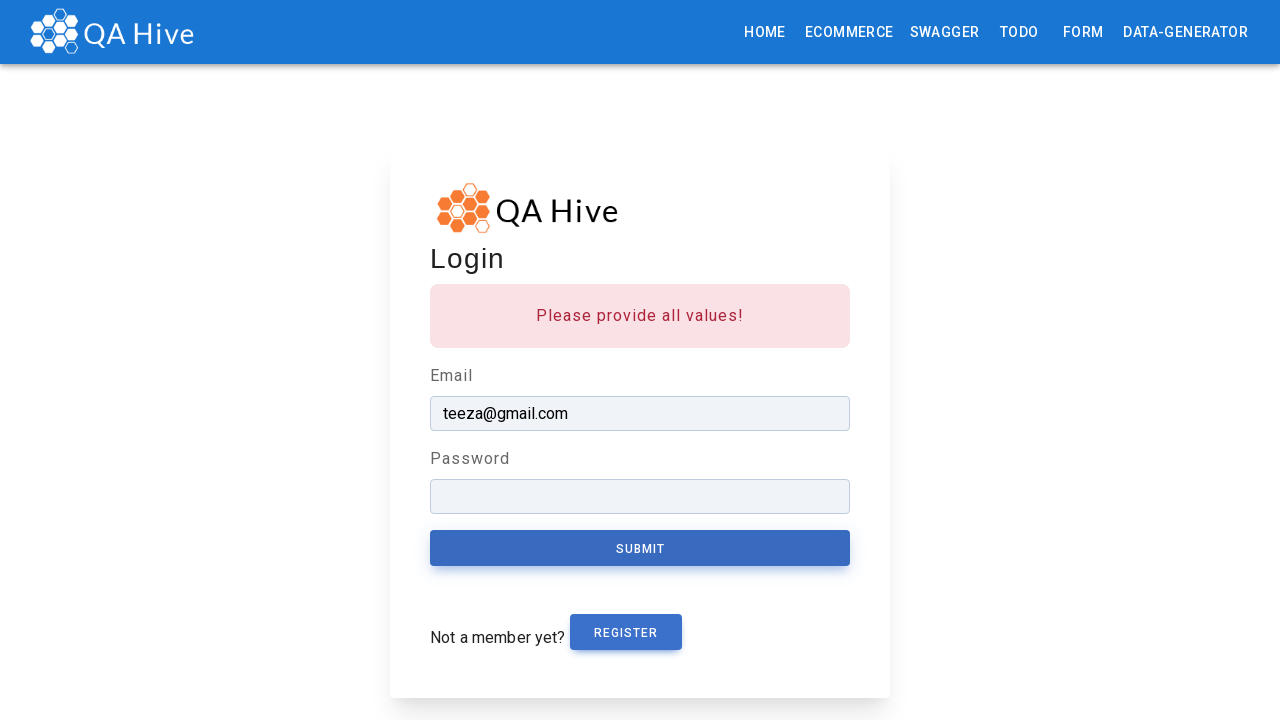